Tests JavaScript prompt dialog by clicking the prompt button, entering text, and verifying the result contains the entered text

Starting URL: https://the-internet.herokuapp.com/javascript_alerts

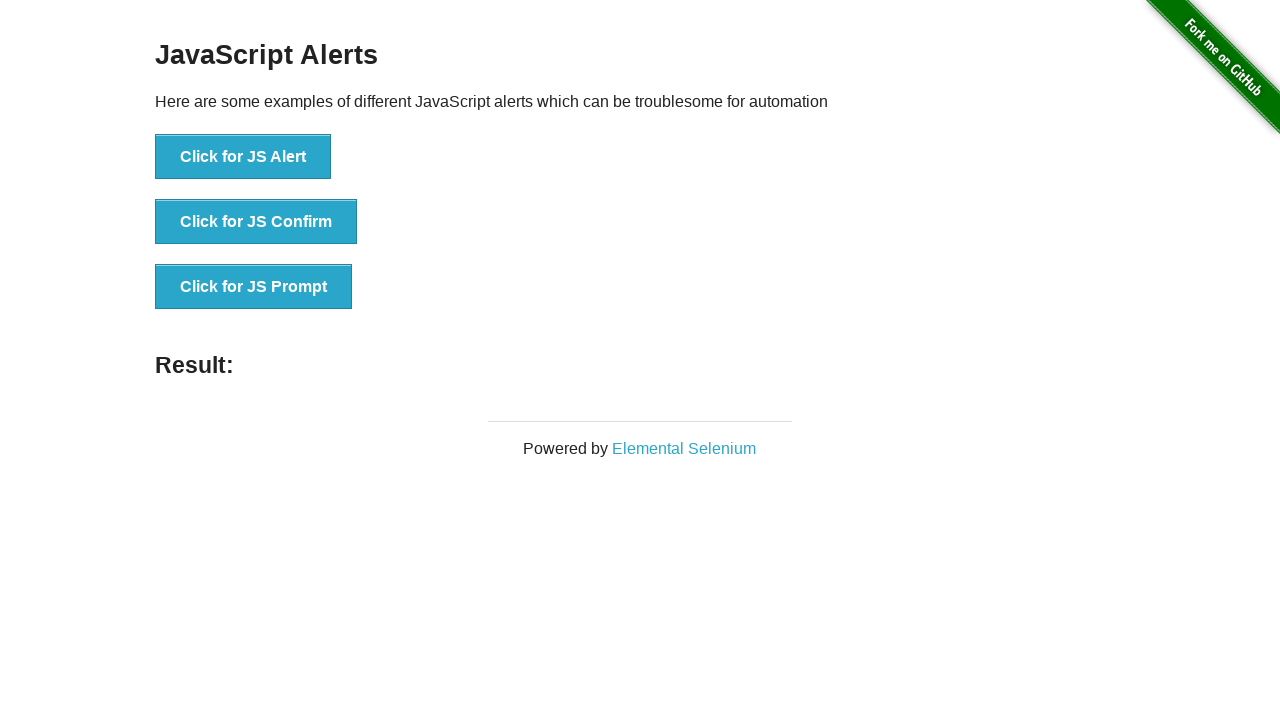

Set up dialog handler to accept prompt with text 'Abdullah'
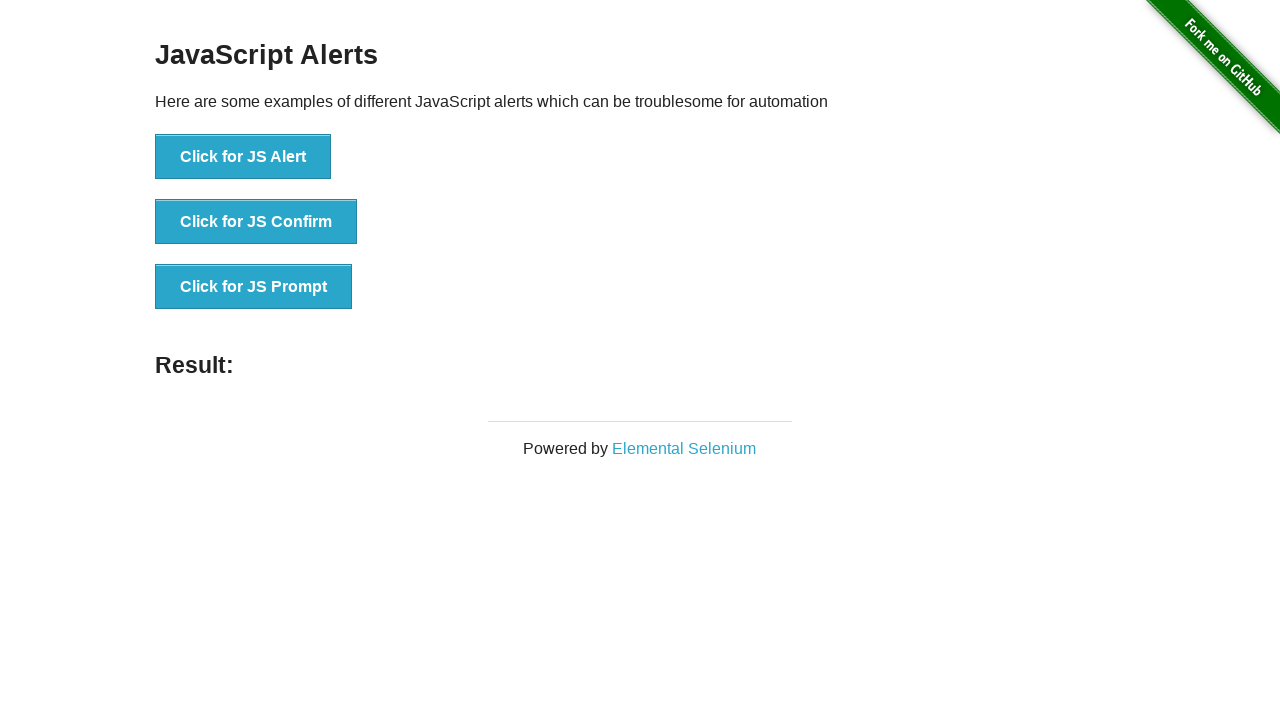

Clicked the JS Prompt button at (254, 287) on text='Click for JS Prompt'
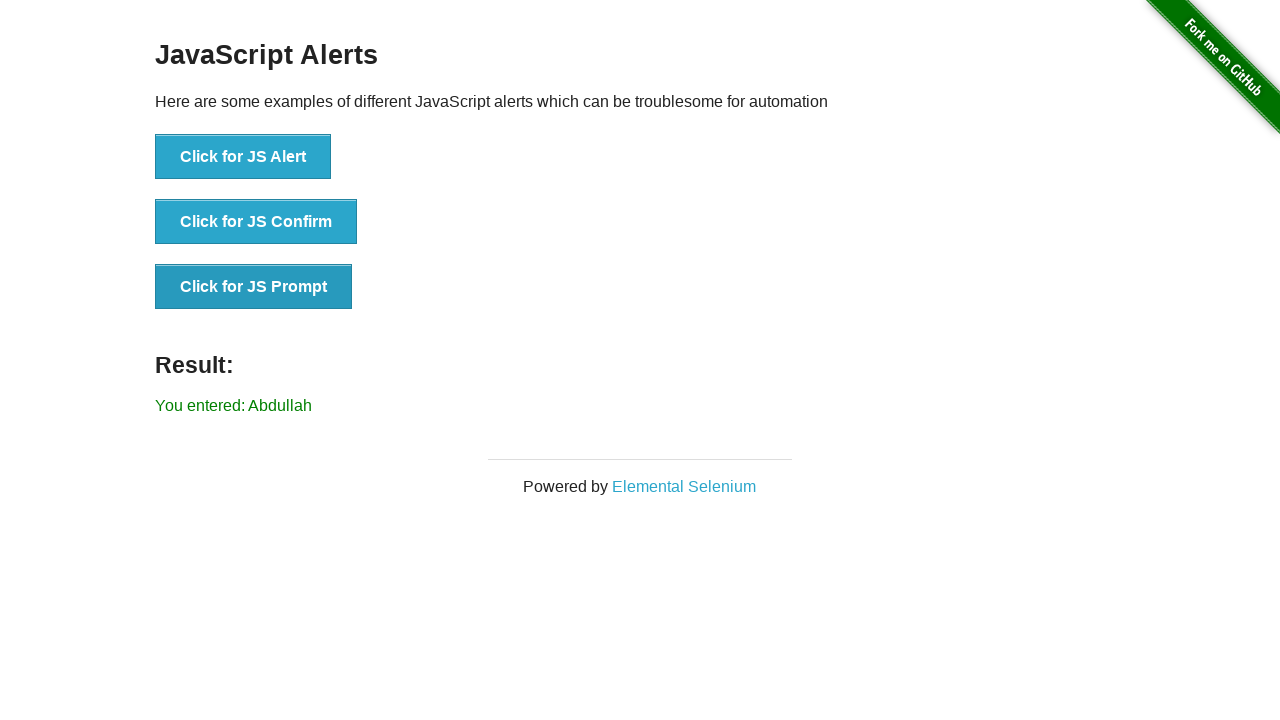

Prompt result element loaded
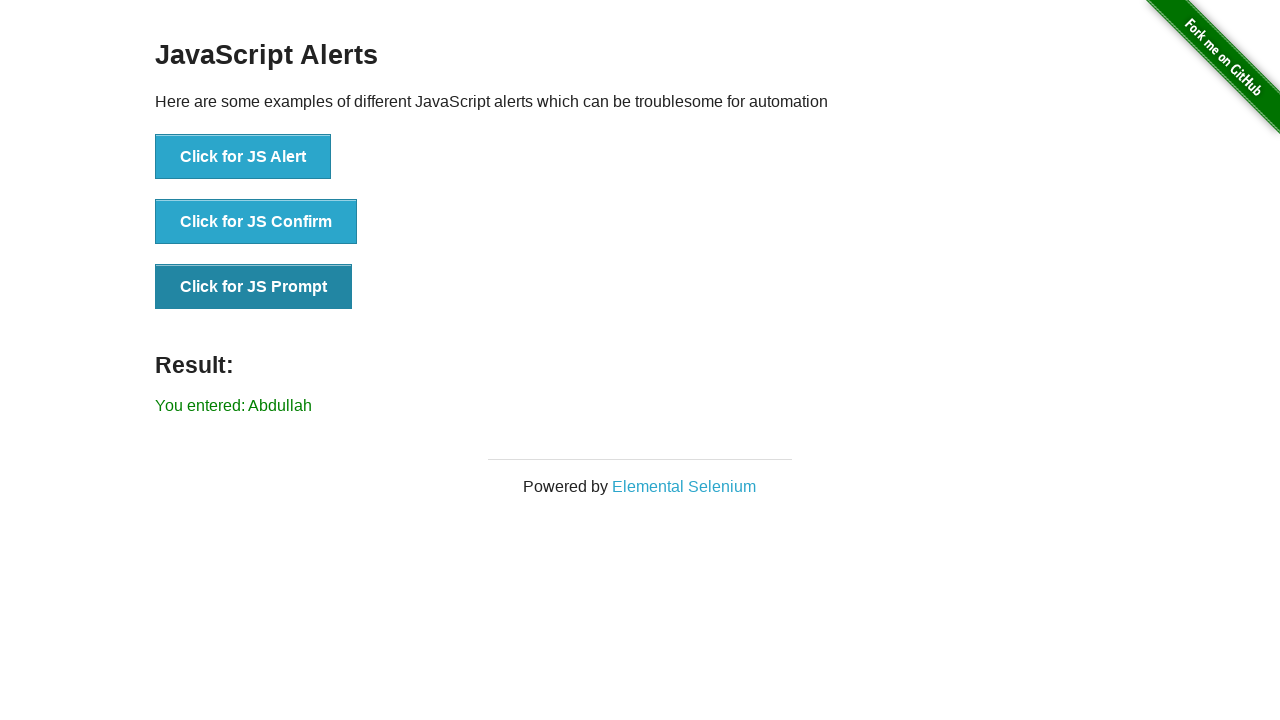

Retrieved result text content
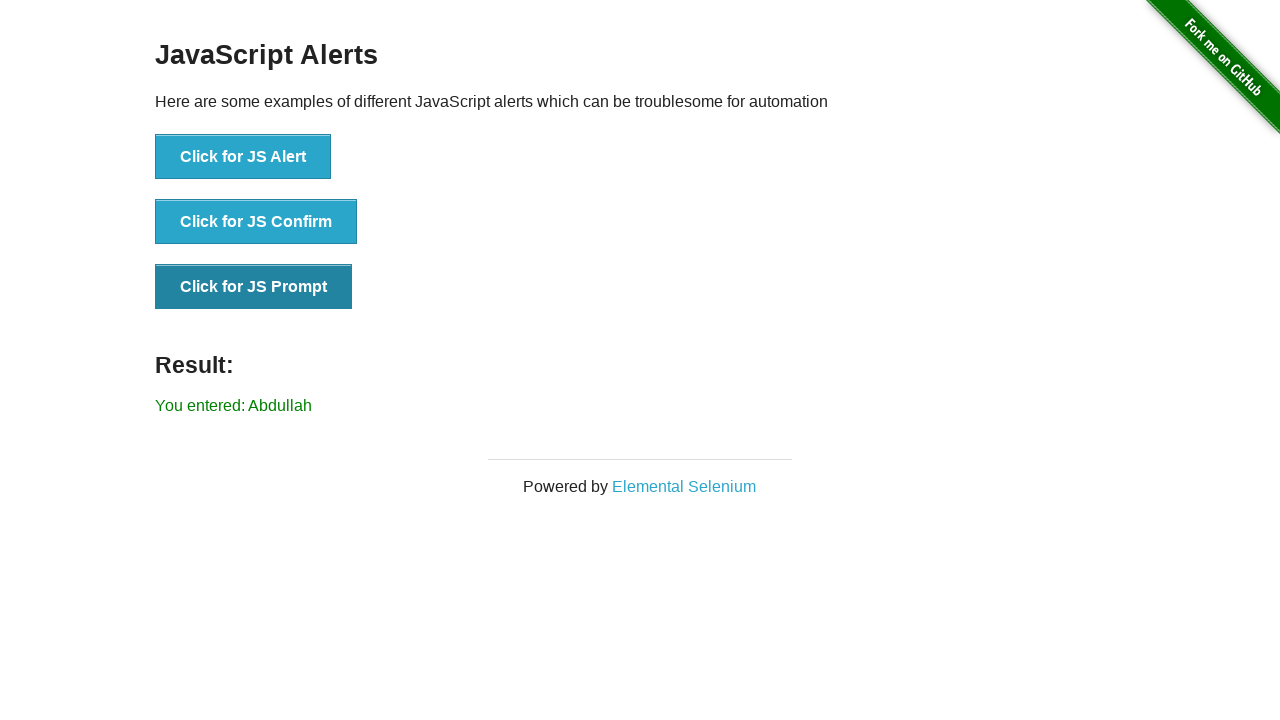

Verified result contains entered text 'Abdullah'
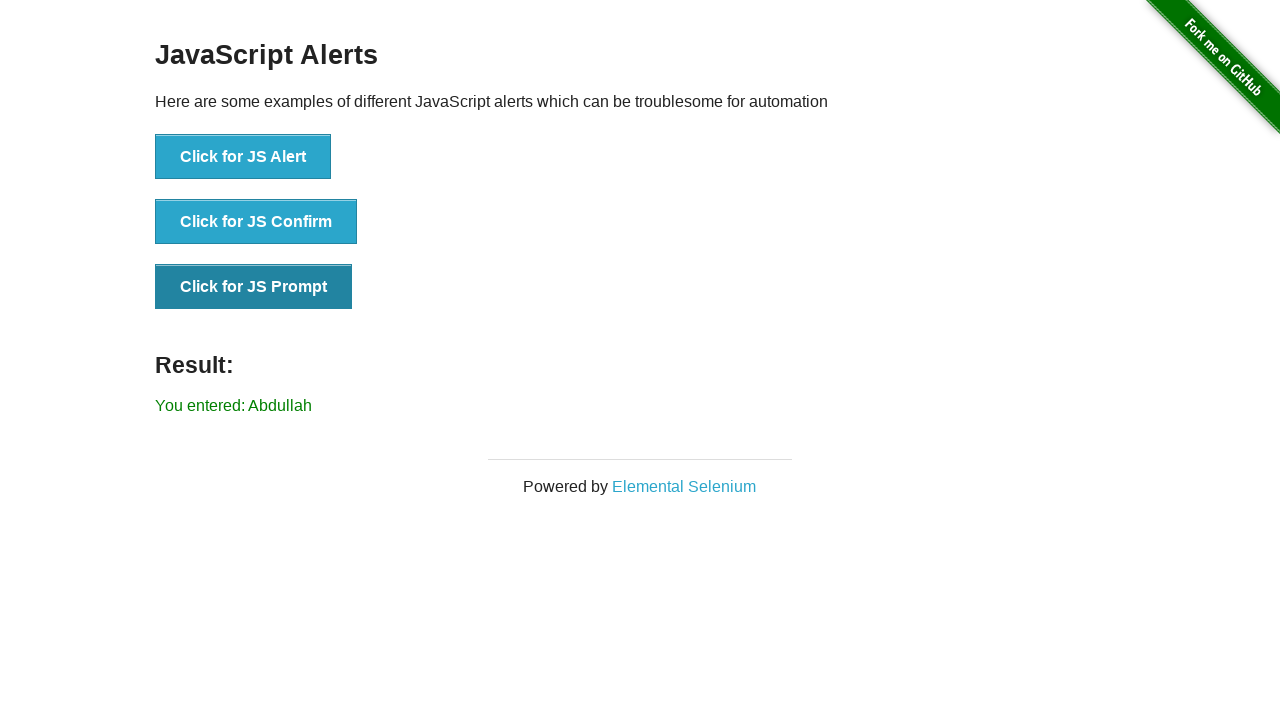

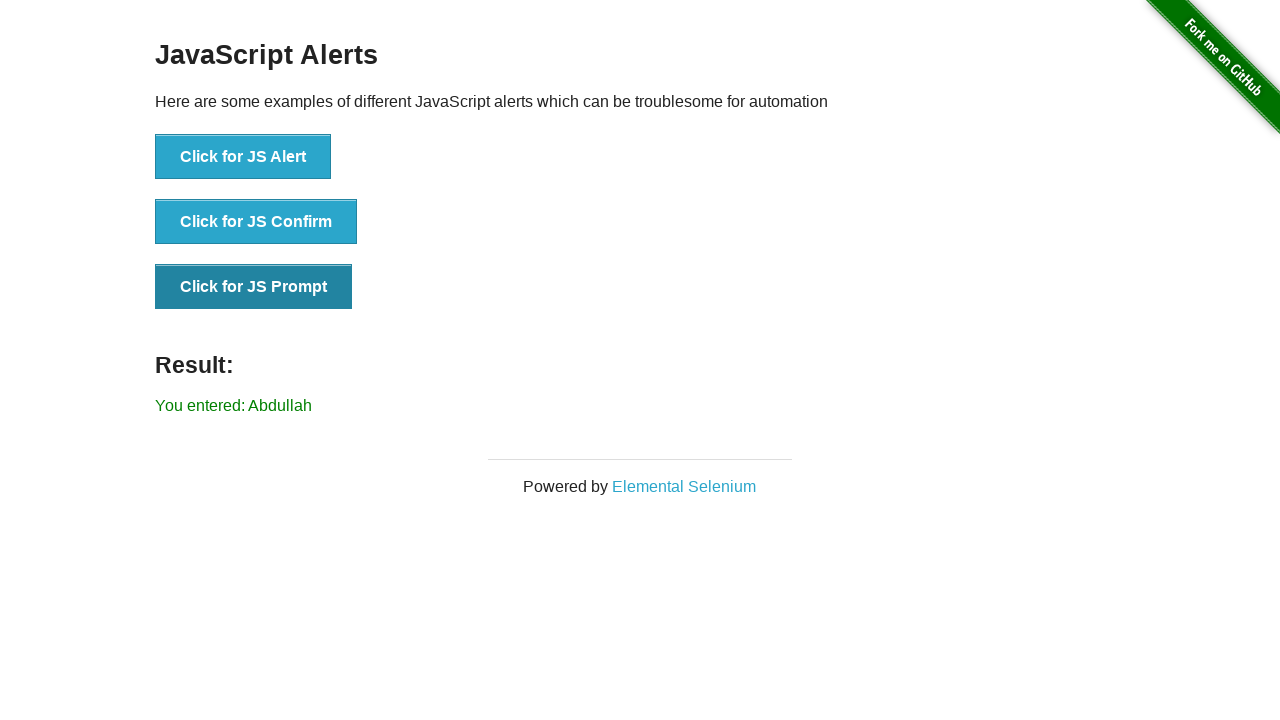